Tests slider widget functionality by dragging the slider element horizontally to change its value

Starting URL: https://demoqa.com/slider

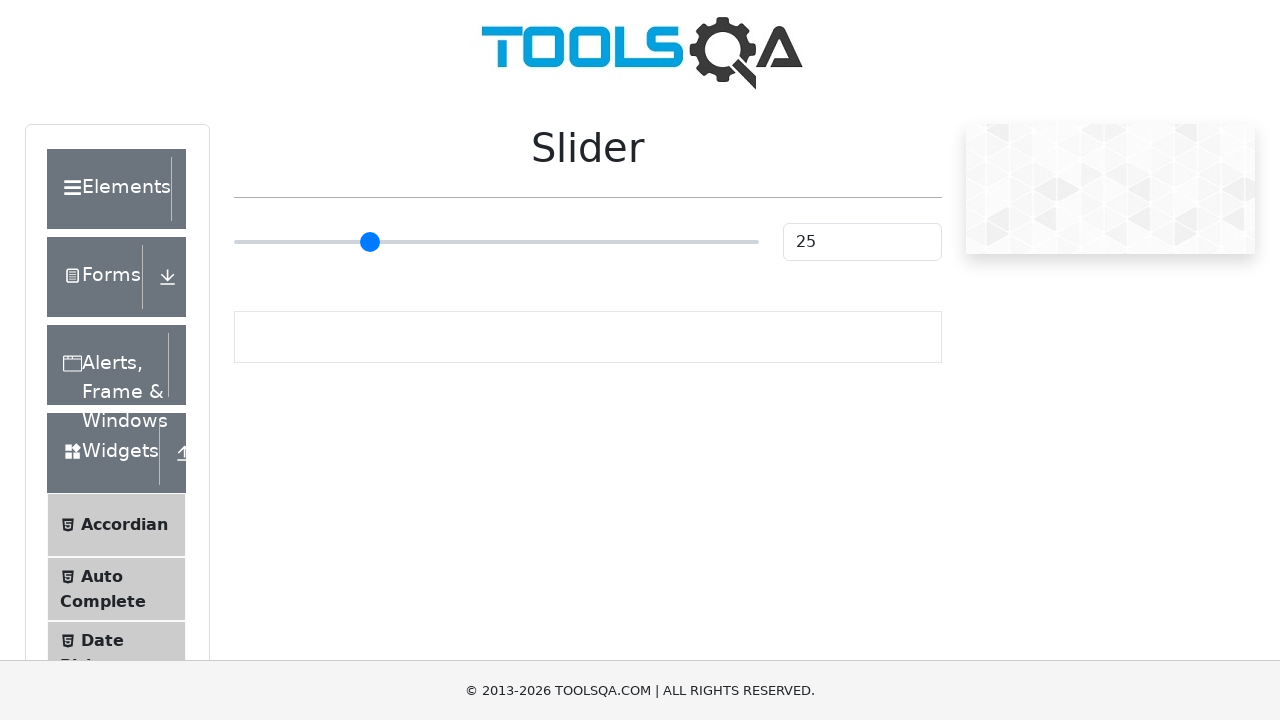

Slider element loaded and is visible
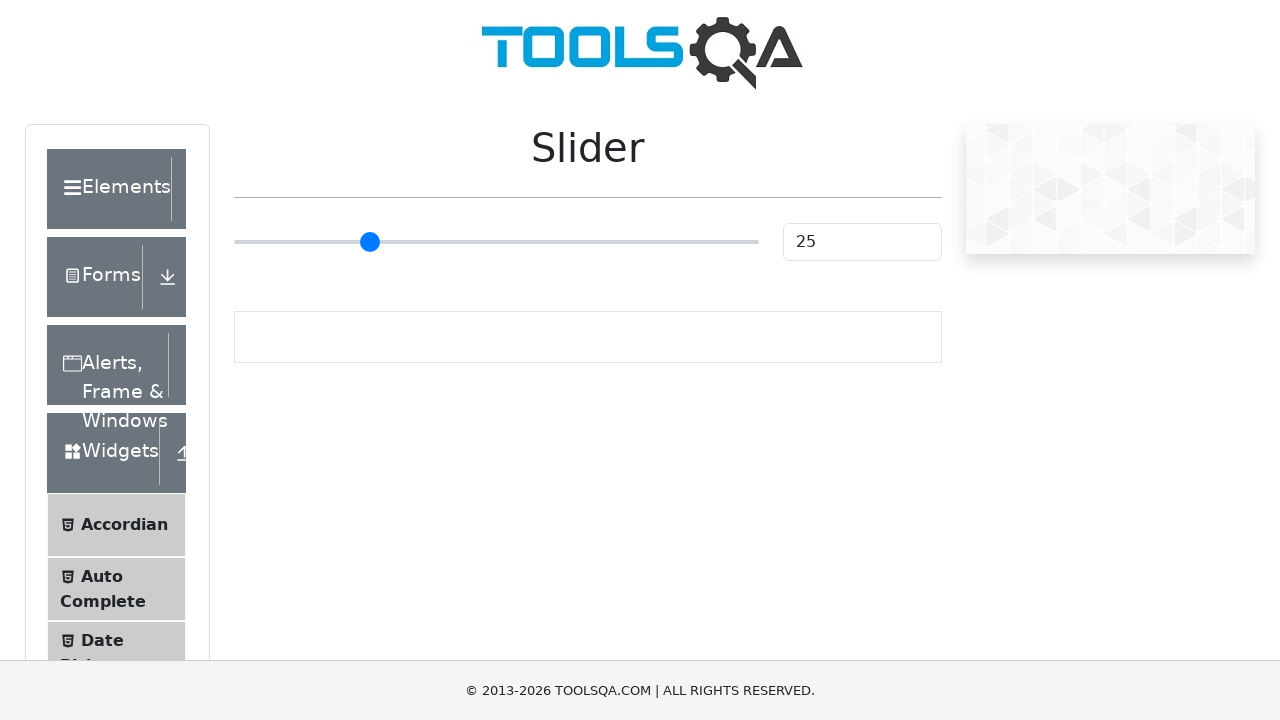

Retrieved slider bounding box
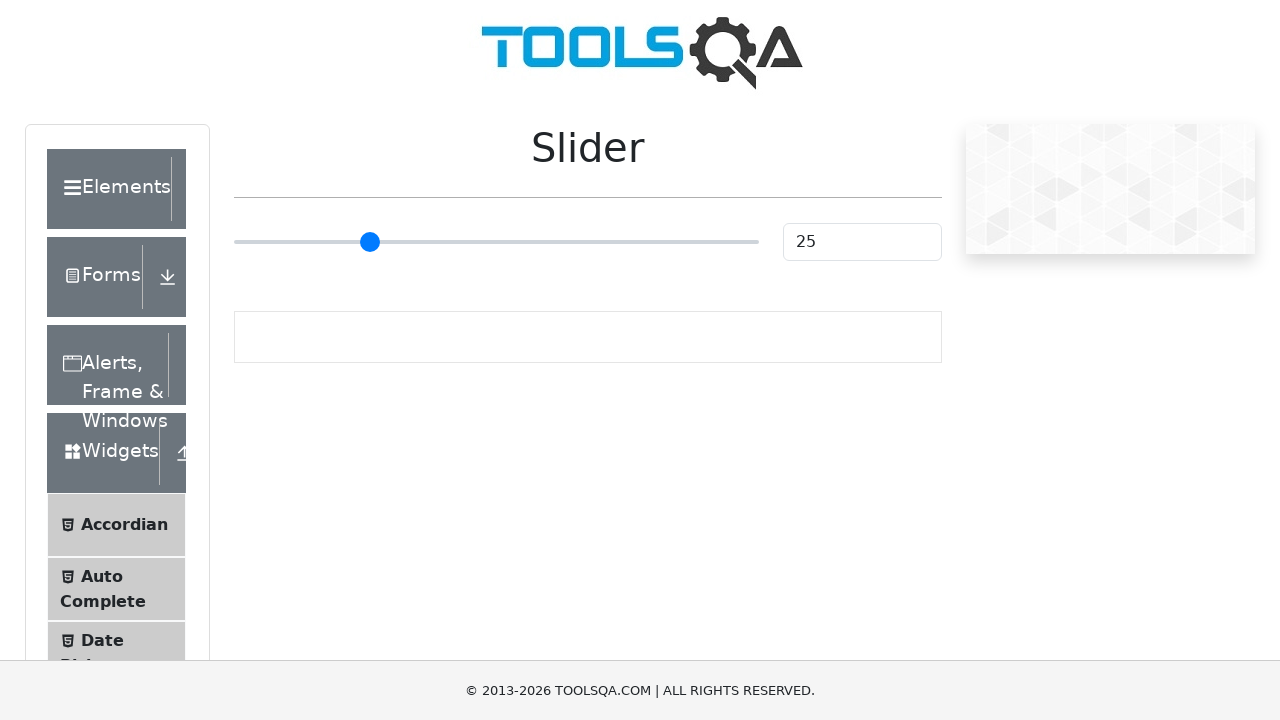

Moved mouse to center of slider at (496, 242)
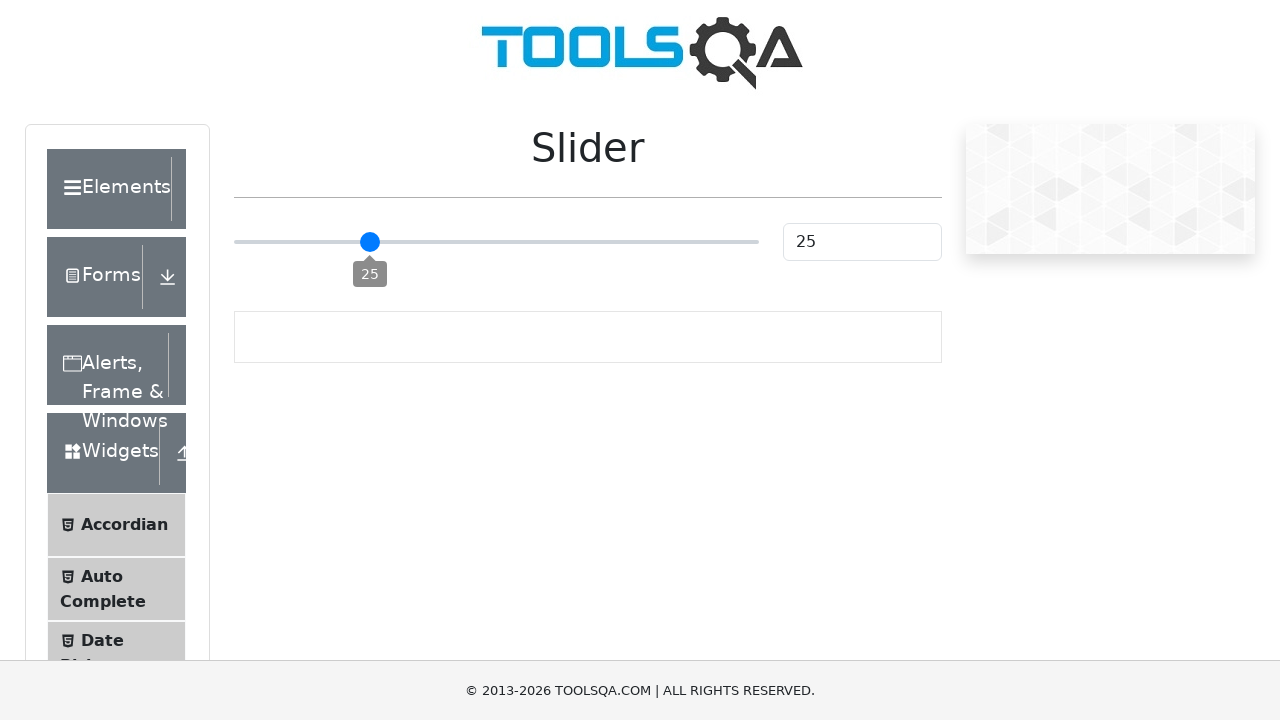

Pressed mouse button down on slider at (496, 242)
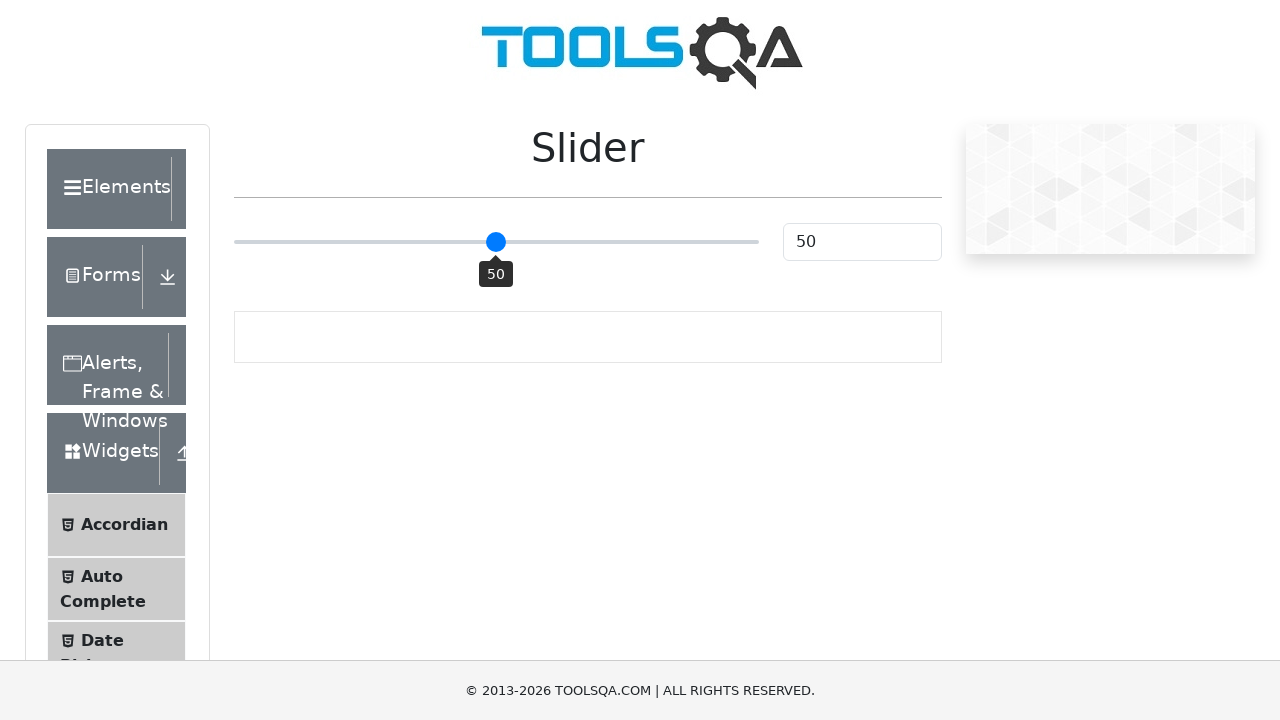

Dragged slider 30 pixels to the right at (526, 242)
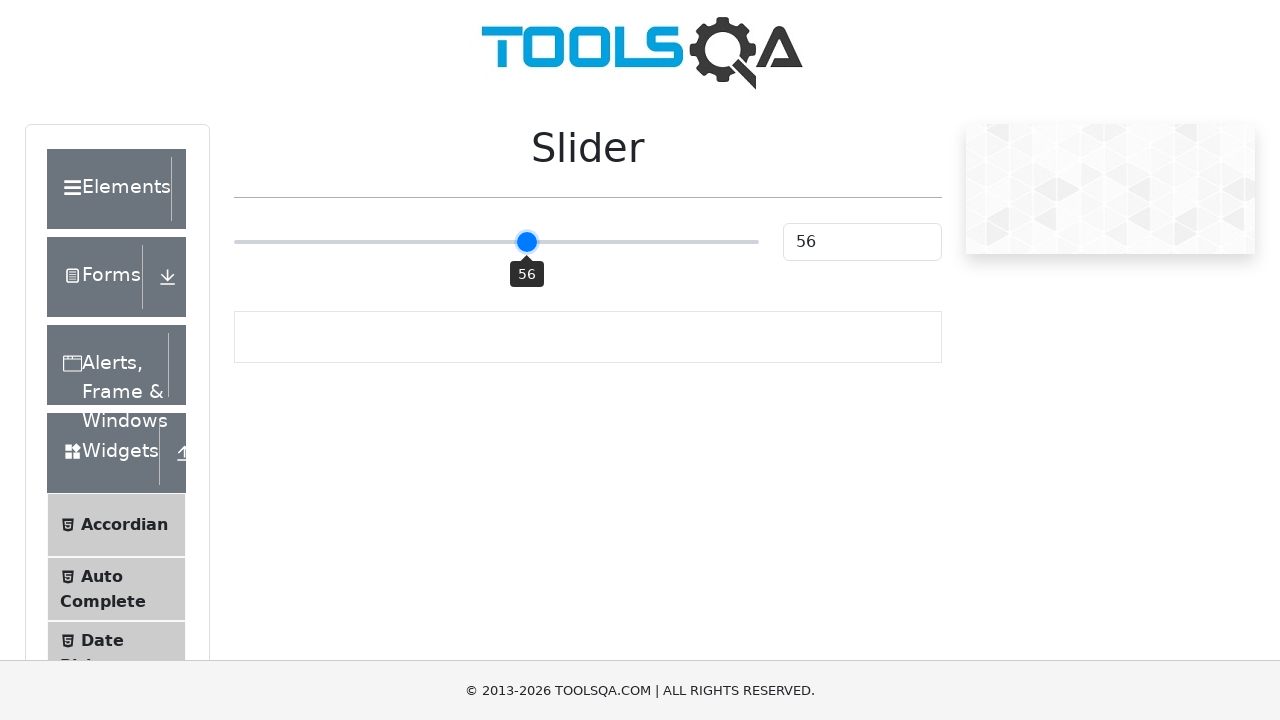

Released mouse button, slider drag completed at (526, 242)
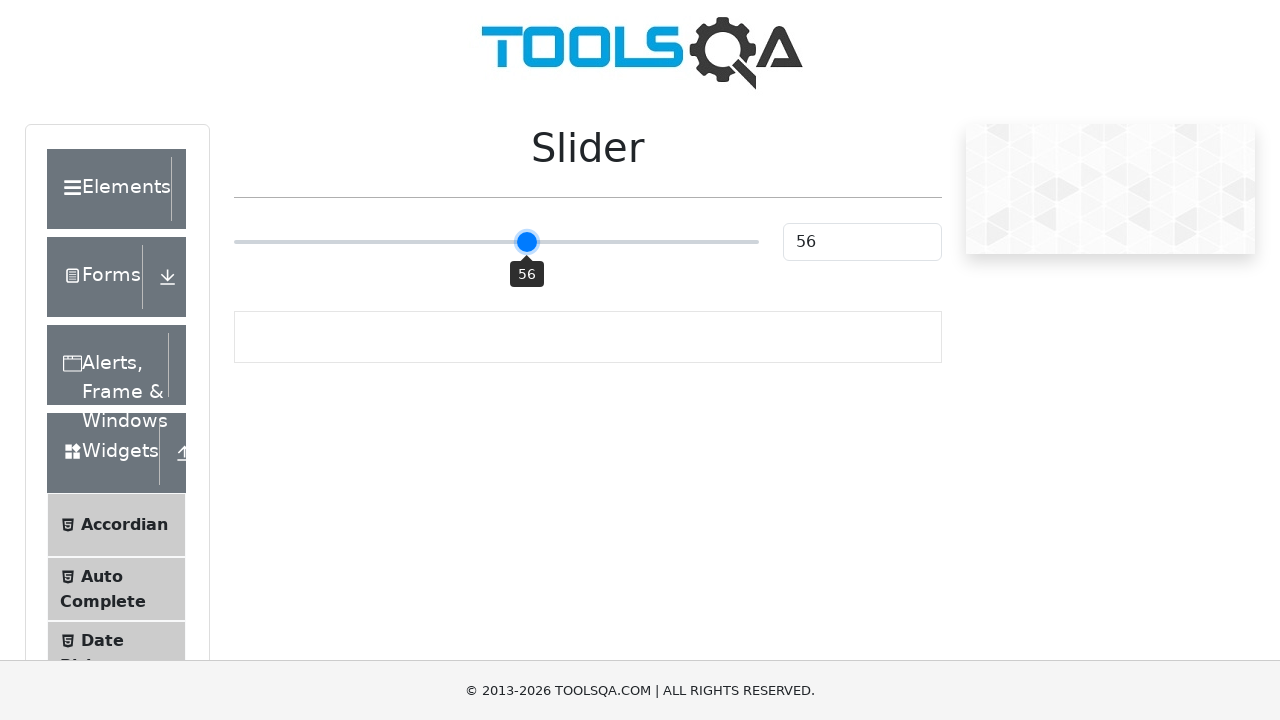

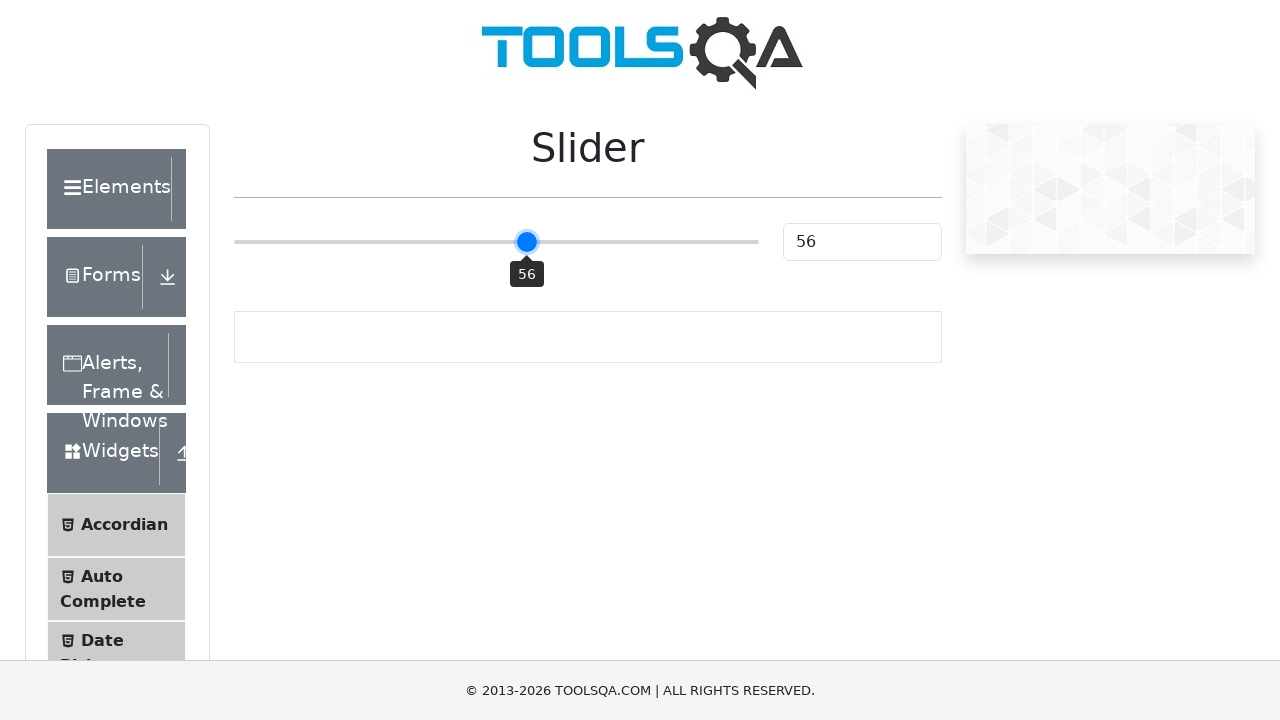